Tests checkbox states on the-internet.herokuapp.com by verifying initial states and toggling both checkboxes

Starting URL: https://the-internet.herokuapp.com/checkboxes

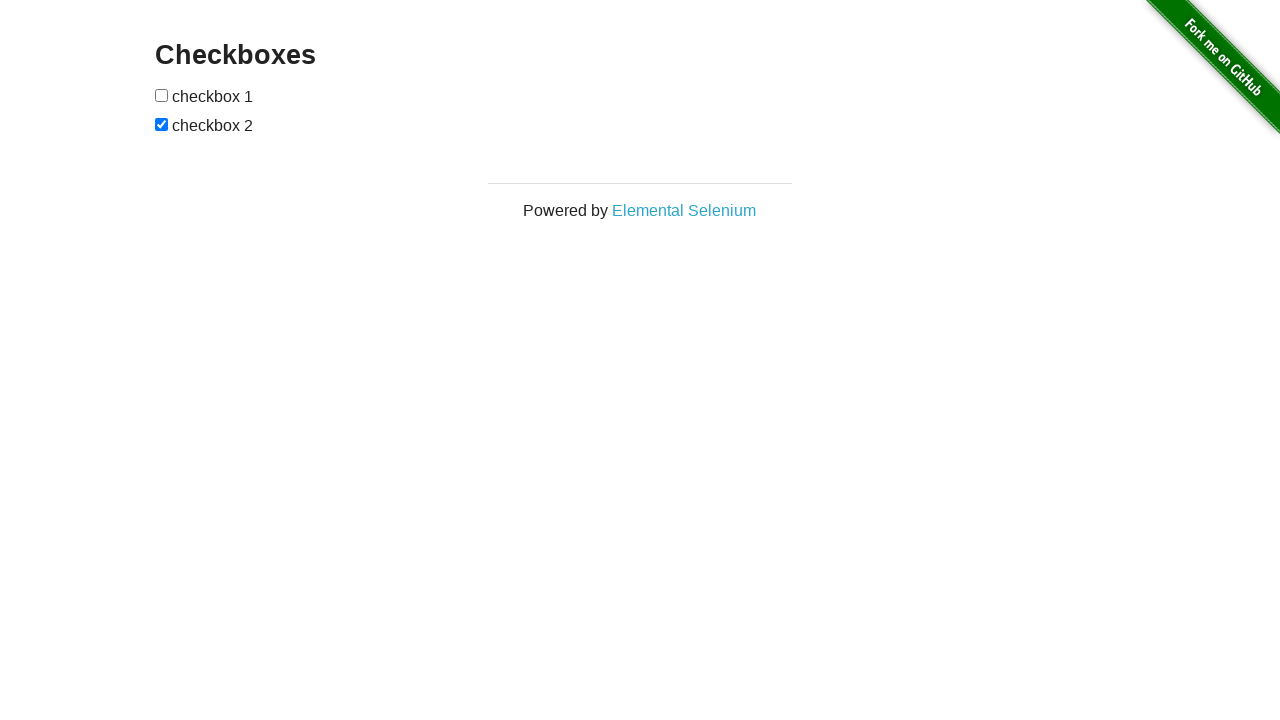

Located first checkbox element
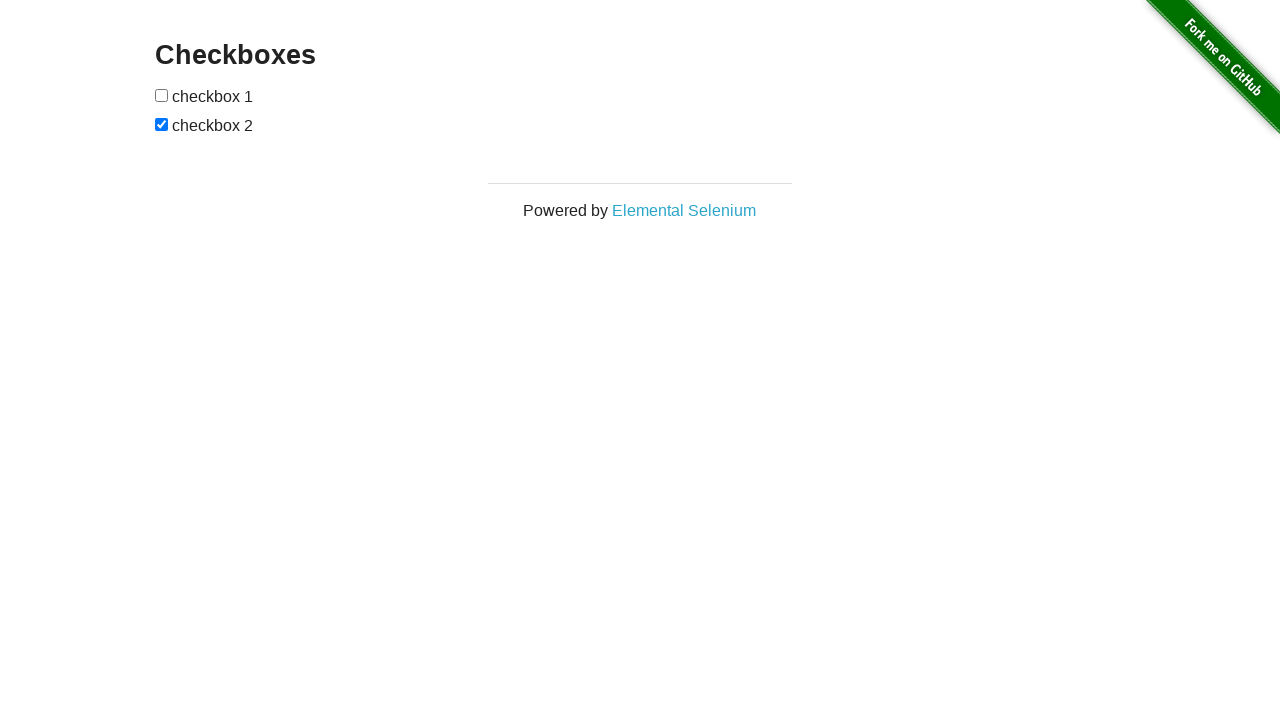

Verified first checkbox is not selected
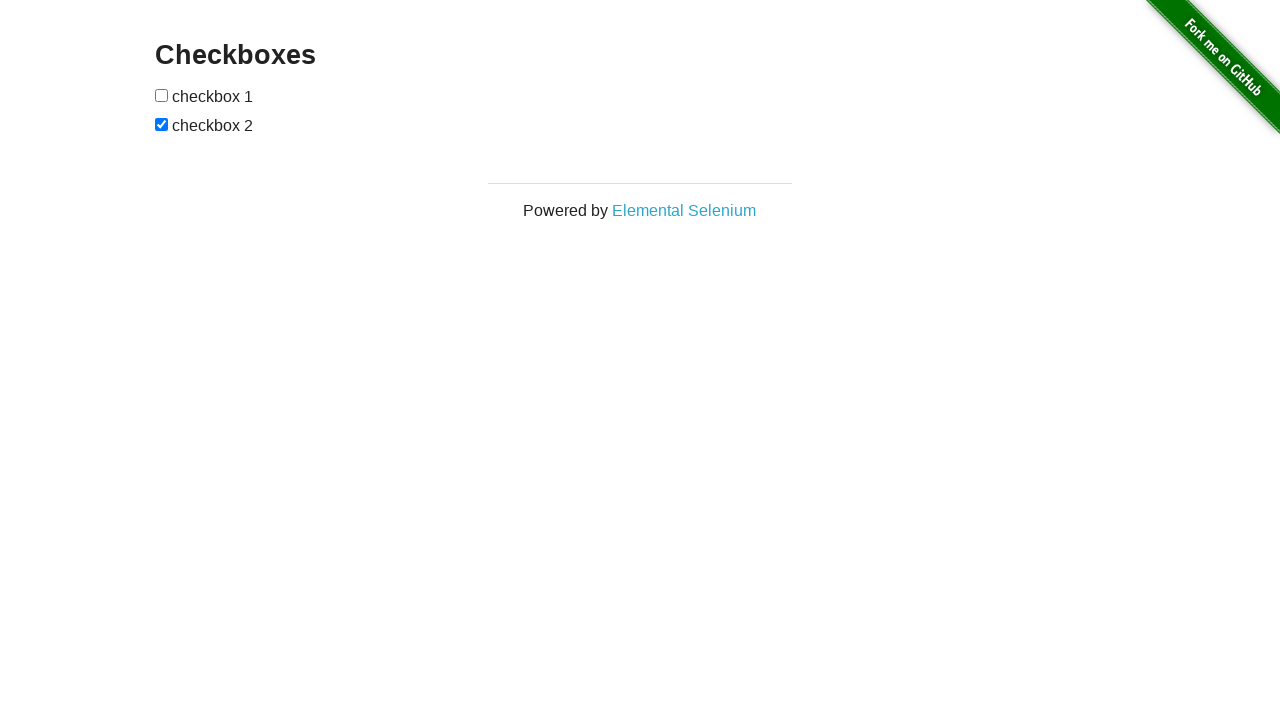

Located second checkbox element
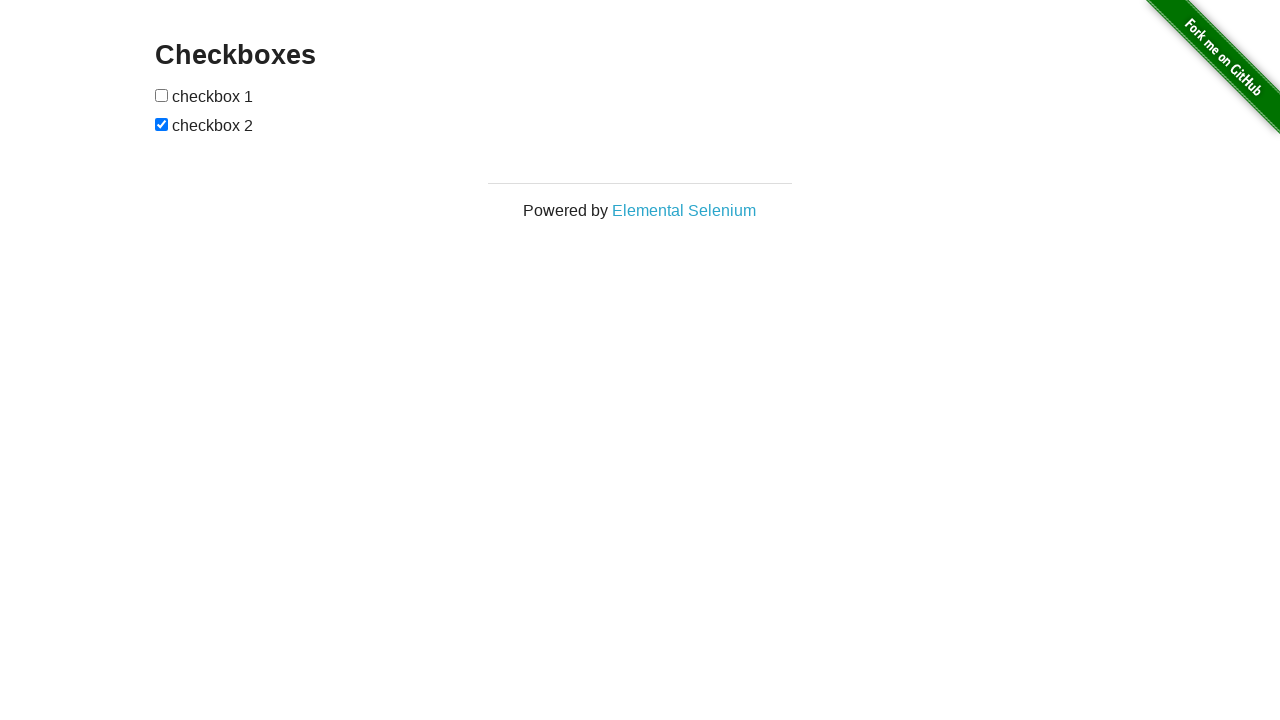

Verified second checkbox is selected
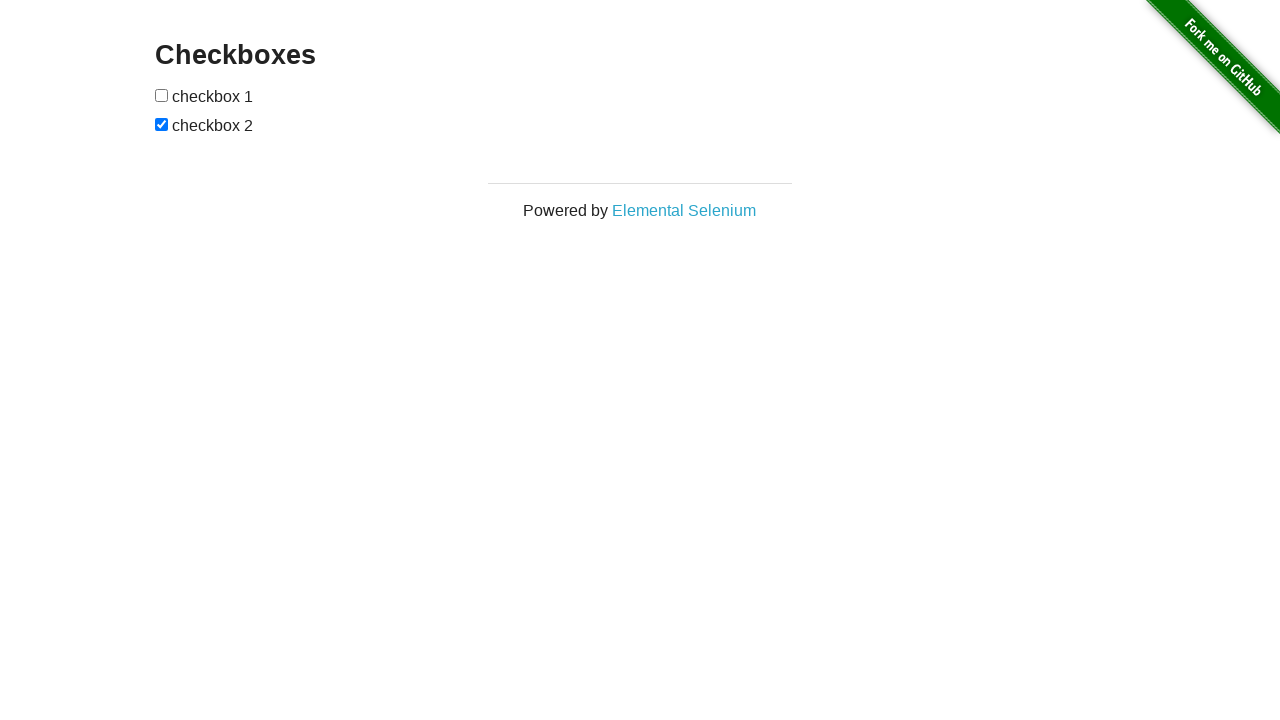

Clicked first checkbox to select it at (162, 95) on (//input[@type='checkbox'])[1]
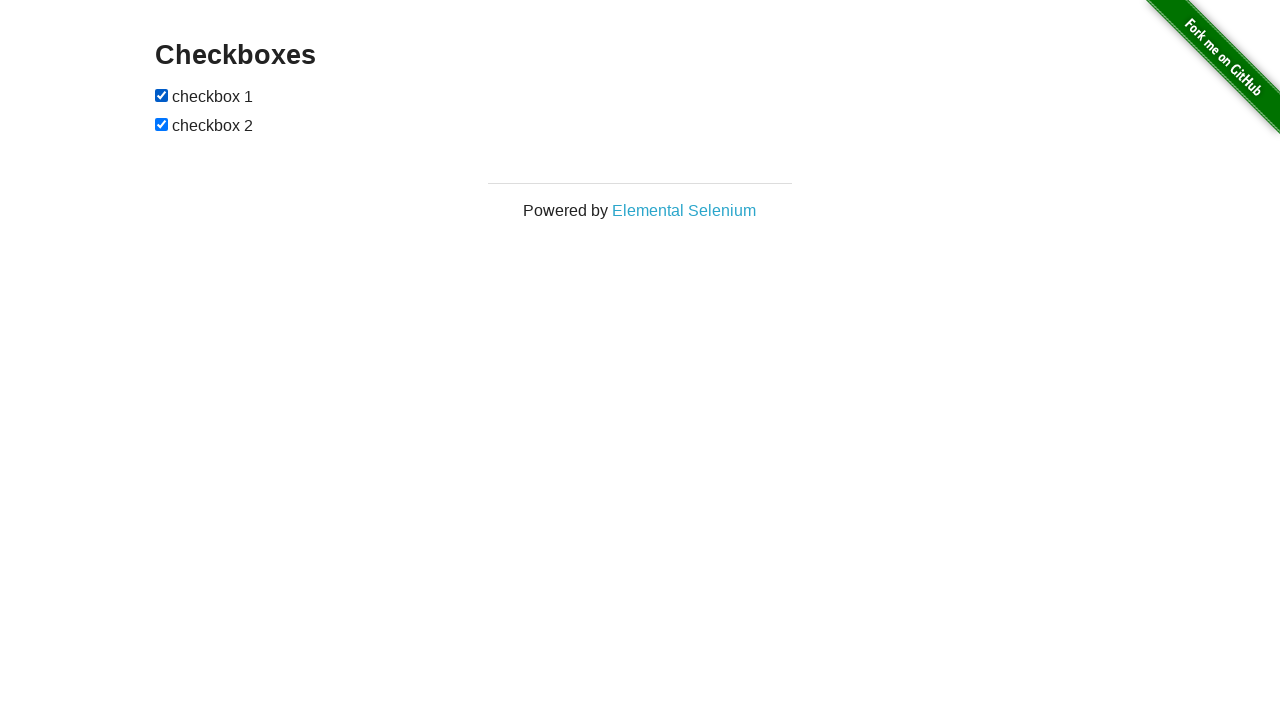

Clicked second checkbox to deselect it at (162, 124) on (//input[@type='checkbox'])[2]
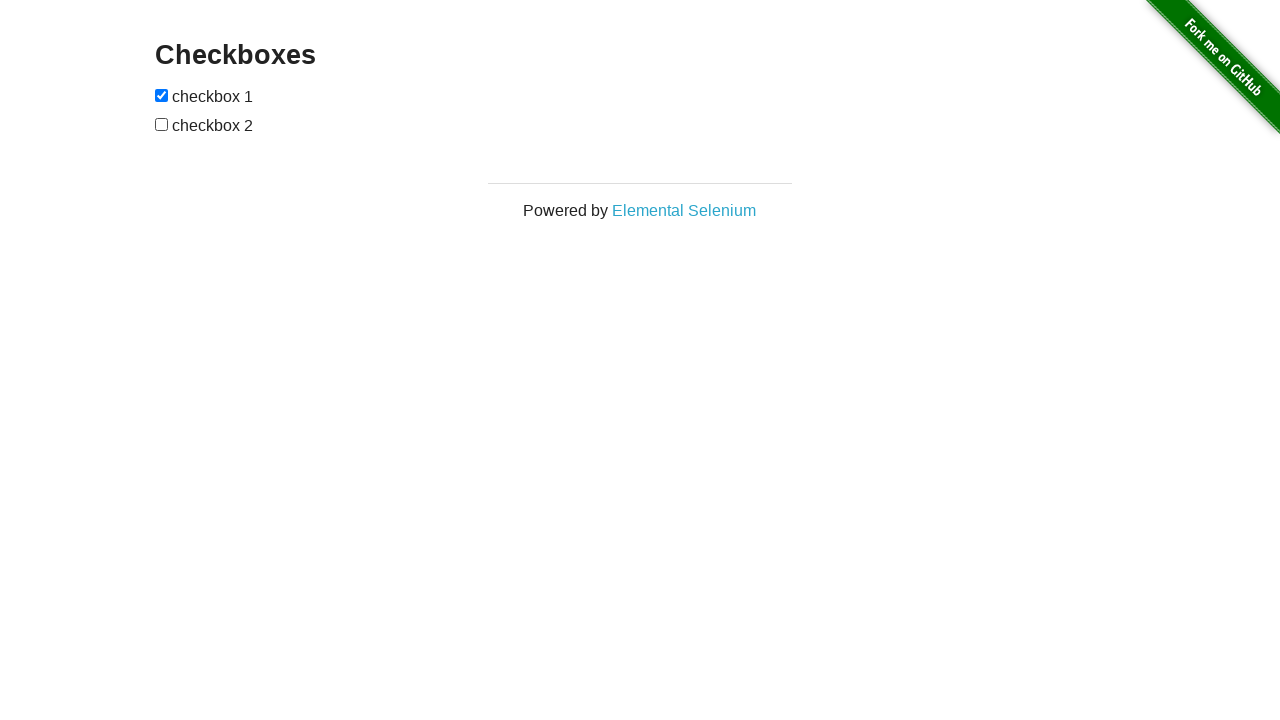

Verified first checkbox is now selected
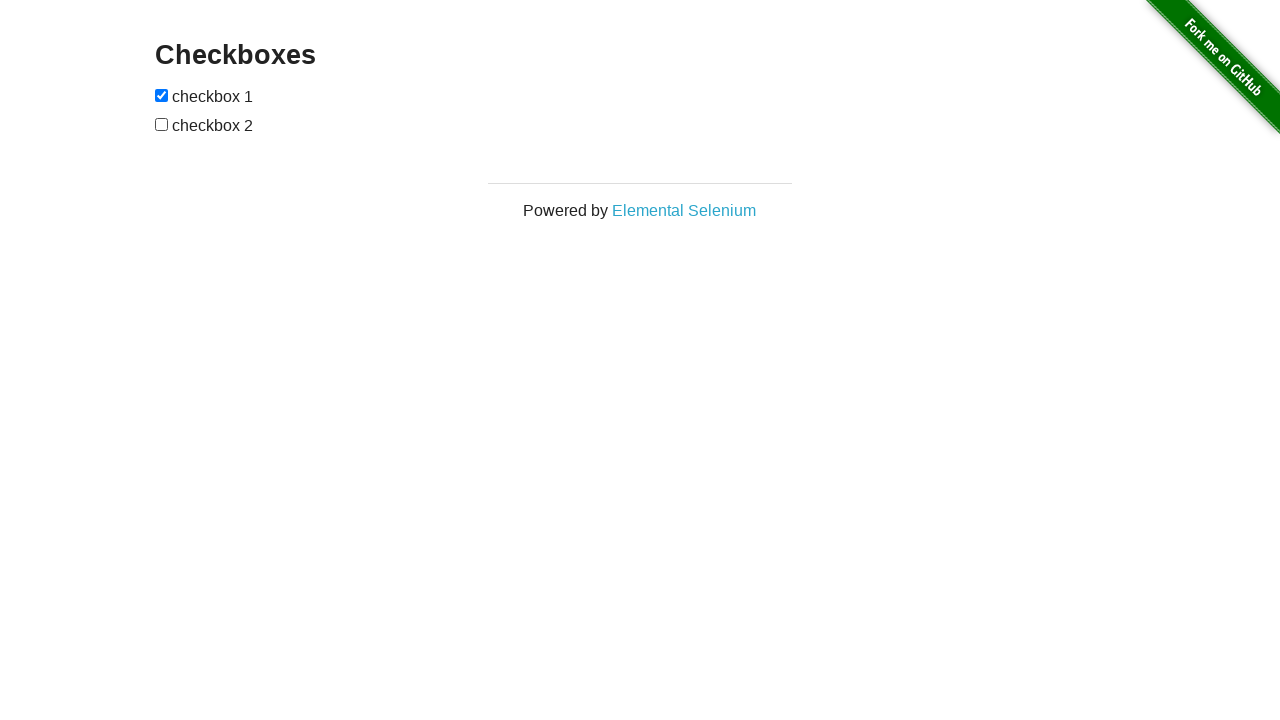

Verified second checkbox is now not selected
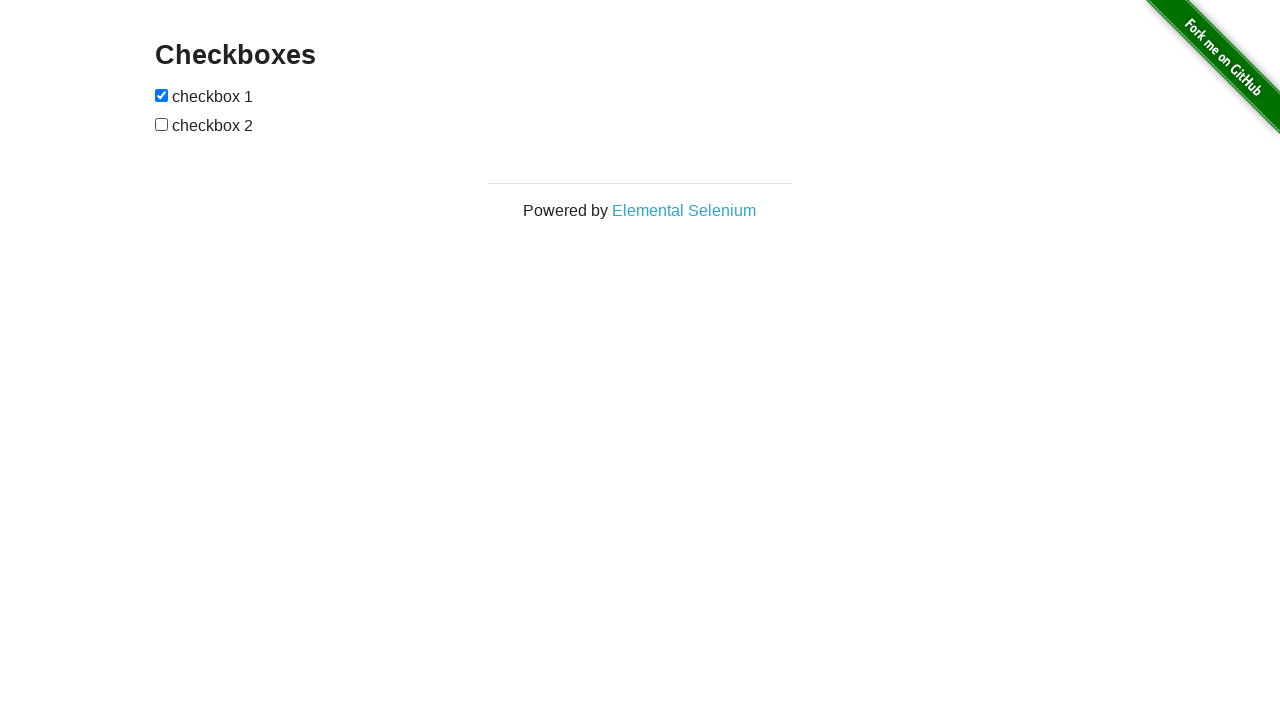

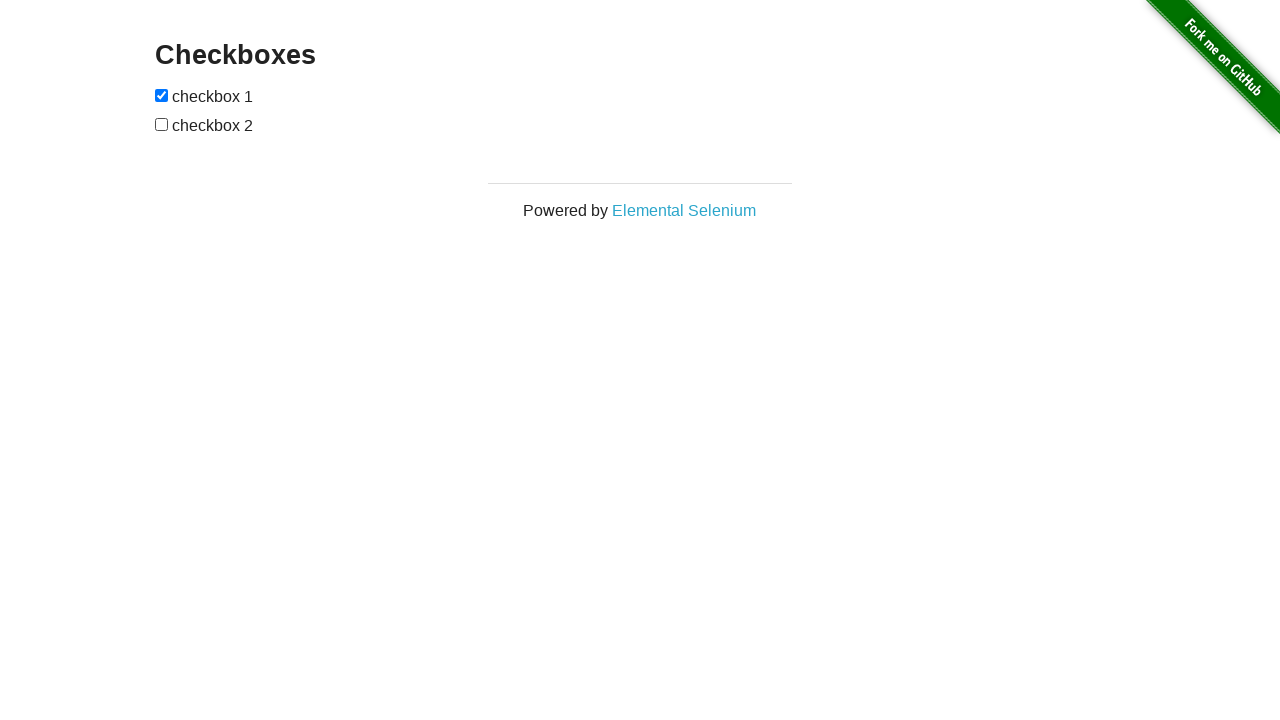